Tests JavaScript alert handling by clicking buttons that trigger different types of alerts (simple alert and prompt), then interacting with them by accepting and entering text

Starting URL: https://the-internet.herokuapp.com/javascript_alerts

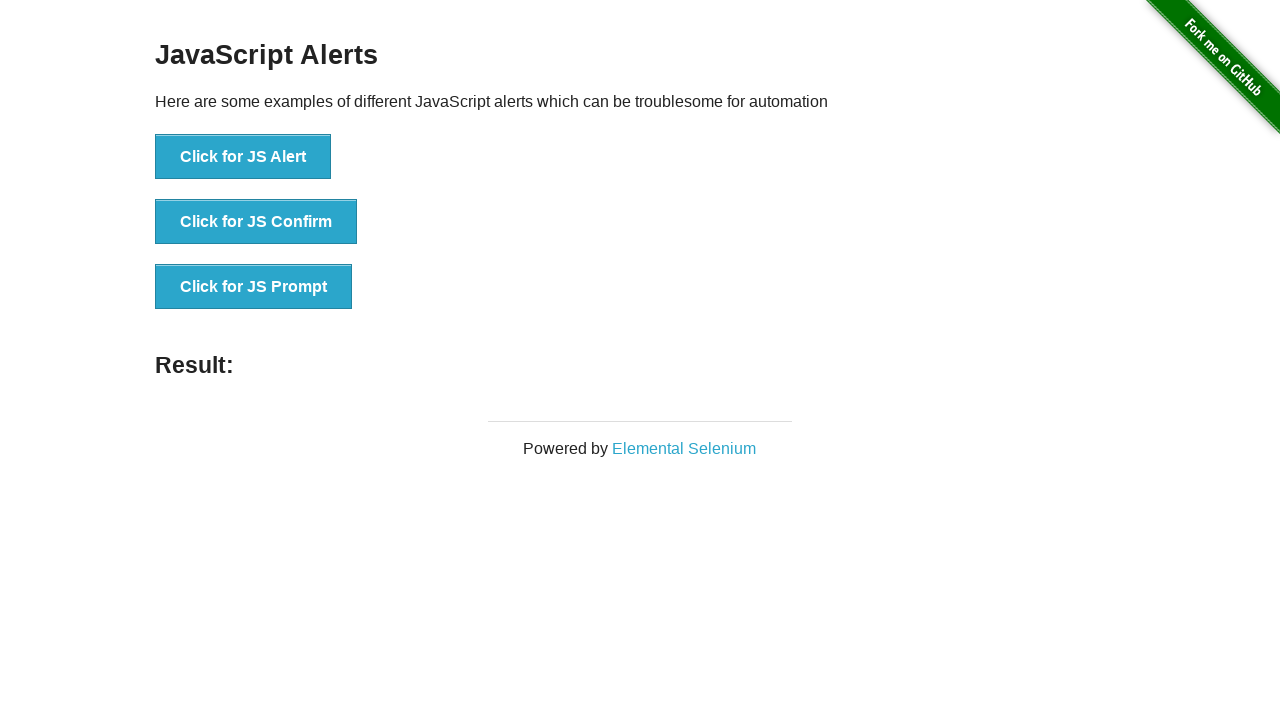

Clicked the 'Click for JS Alert' button at (243, 157) on xpath=//button[text()='Click for JS Alert']
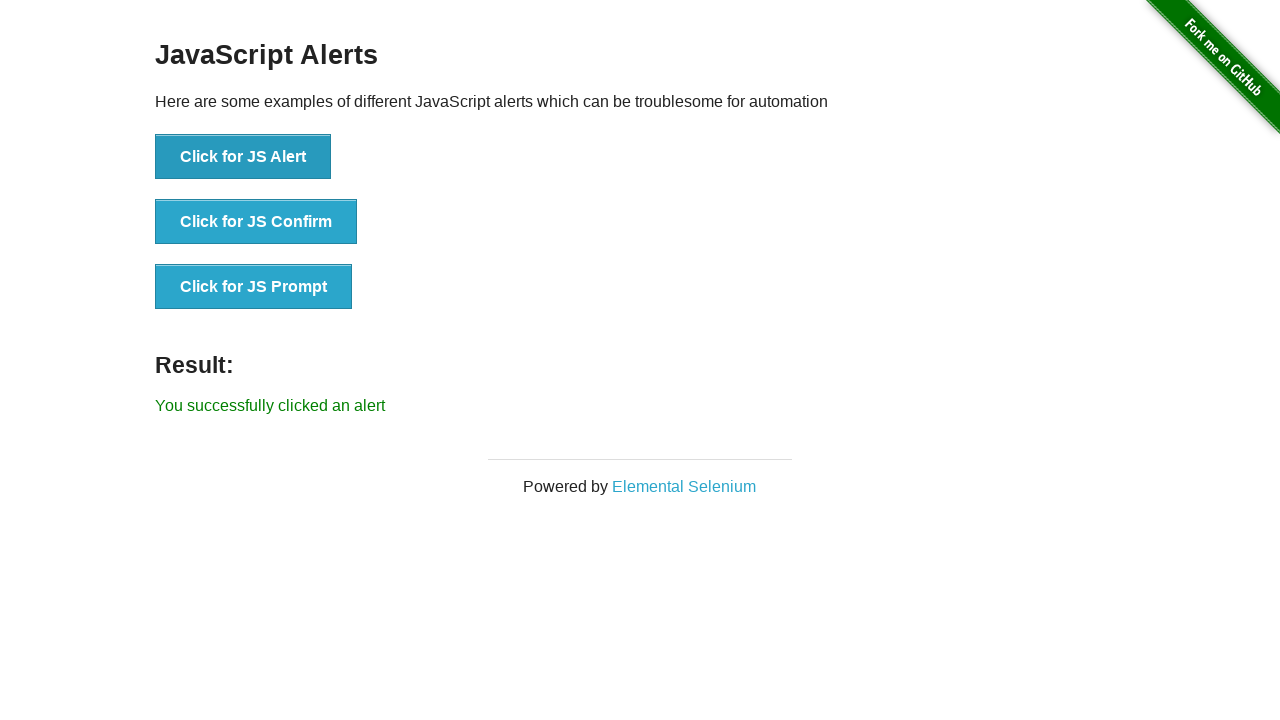

Set up dialog handler to accept alerts
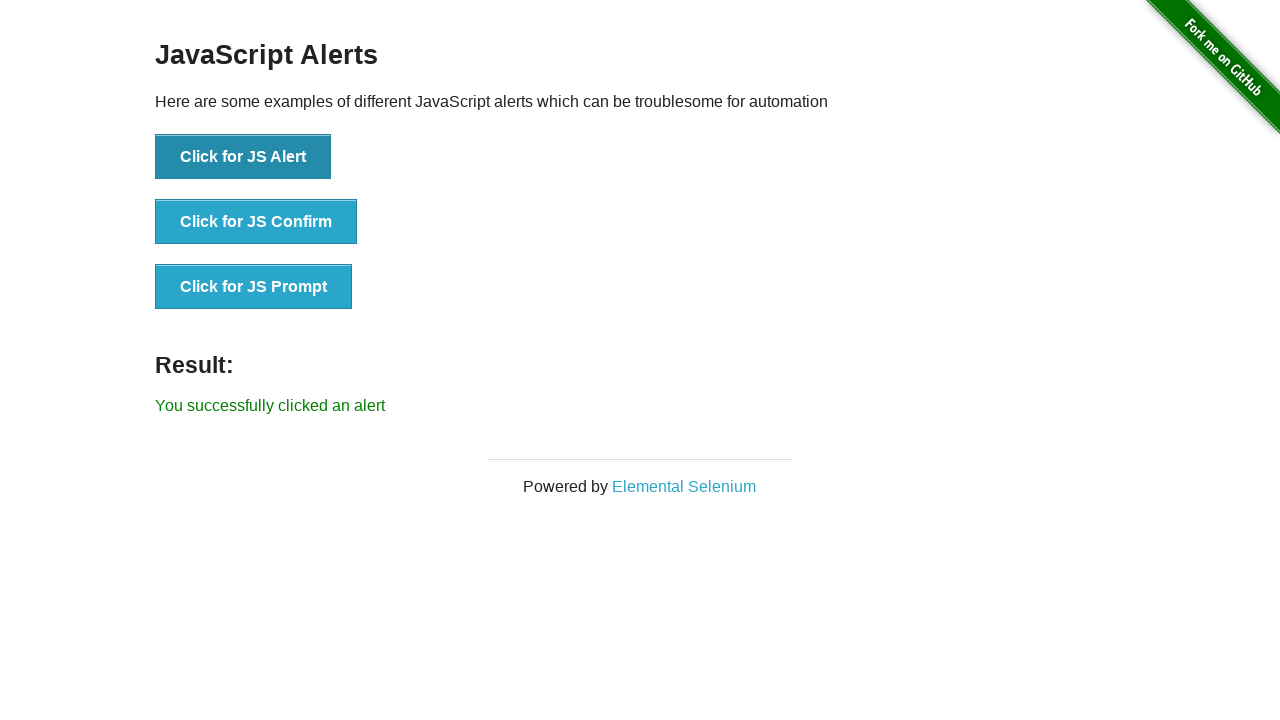

Waited for alert processing
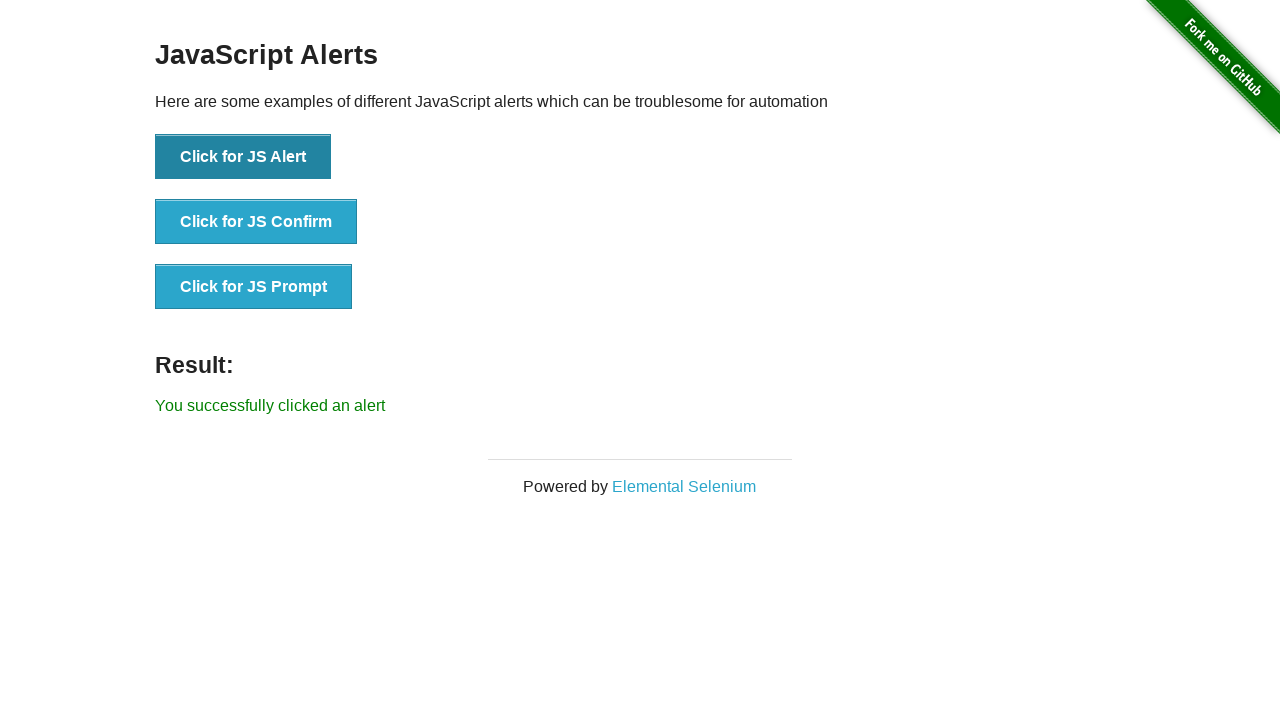

Clicked the 'Click for JS Prompt' button at (254, 287) on xpath=//button[text()='Click for JS Prompt']
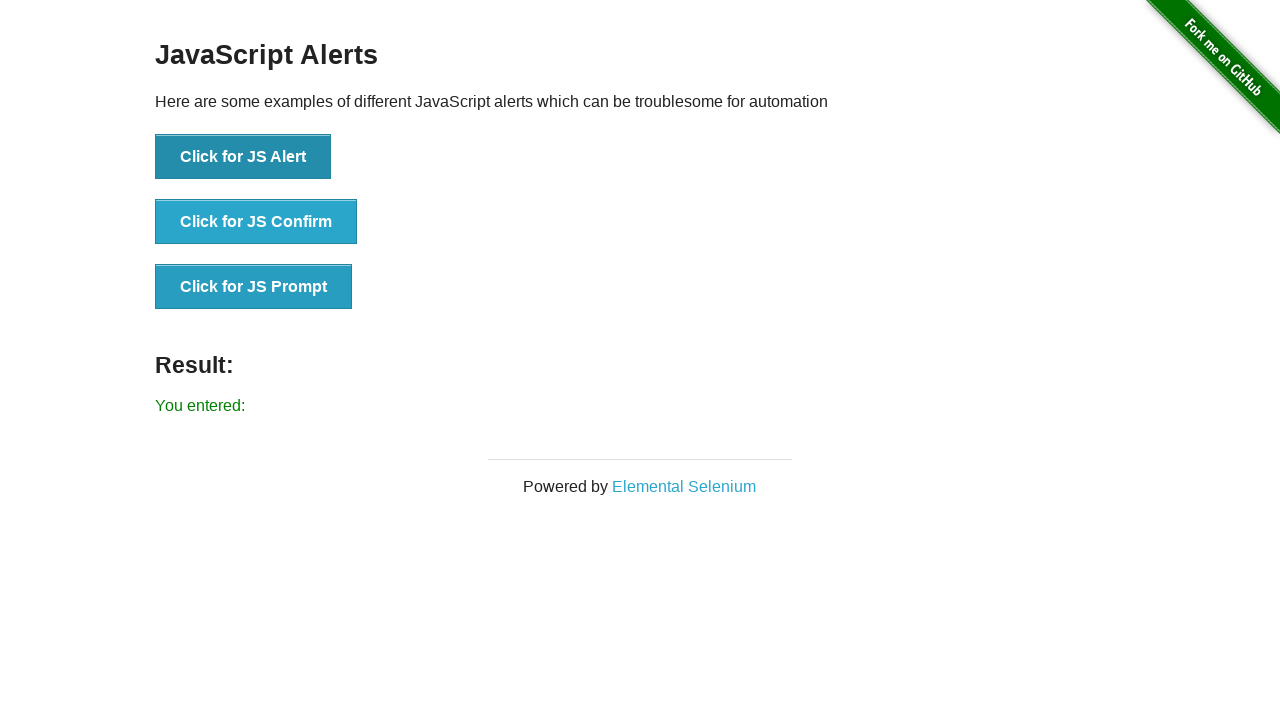

Set up dialog handler to accept prompts with 'Automation' text
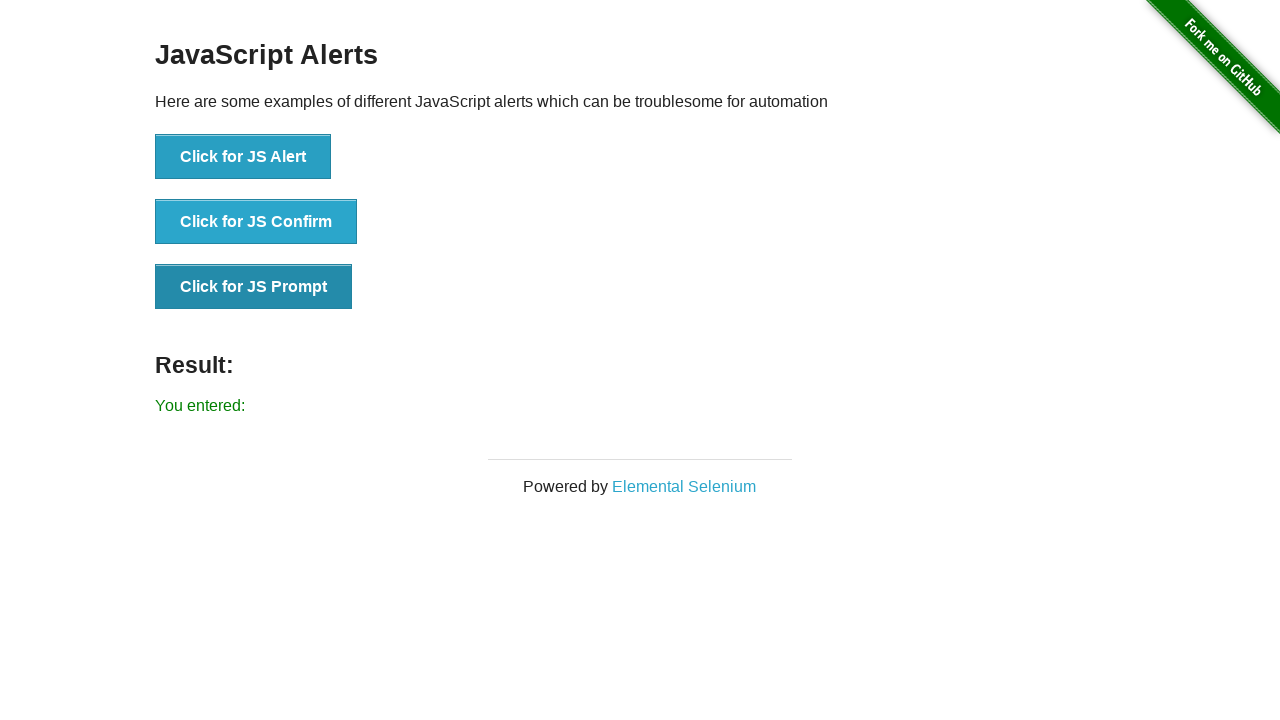

Waited for prompt processing
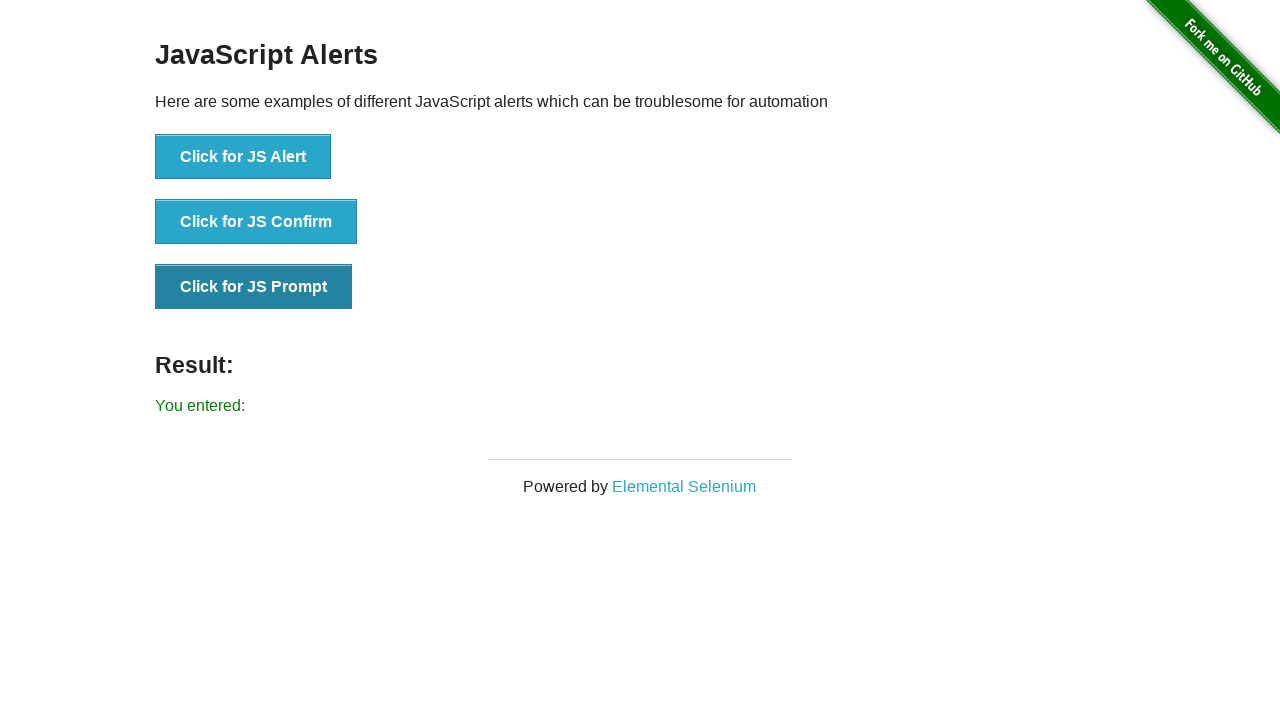

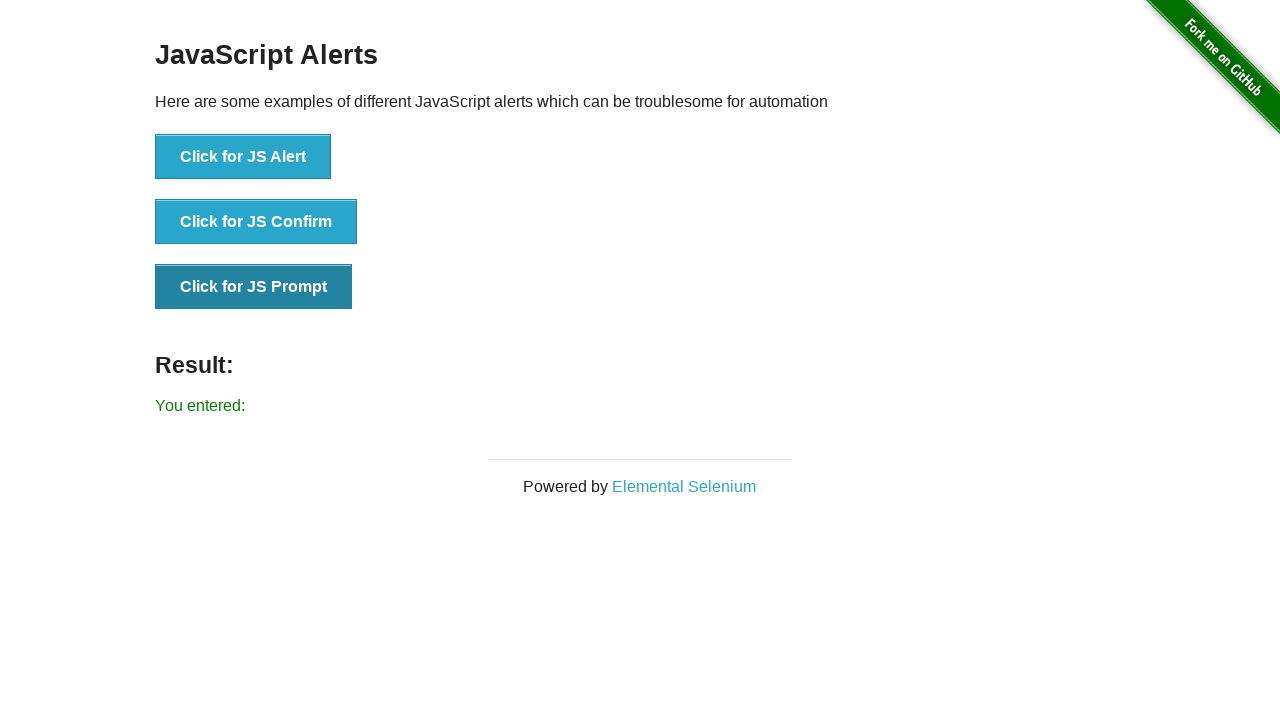